Tests multiple window handling by clicking a link that opens a new window, then switching to that new window

Starting URL: https://the-internet.herokuapp.com/windows

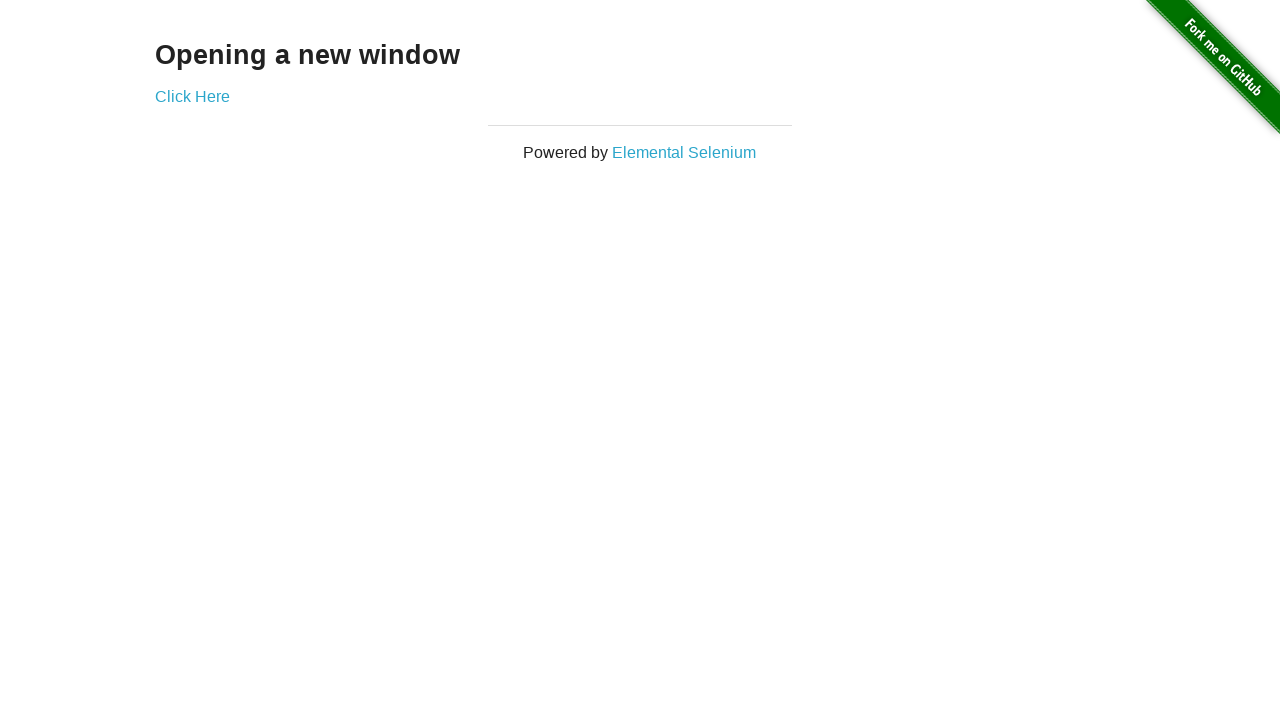

Clicked 'Click Here' link to open new window at (192, 96) on text=Click Here
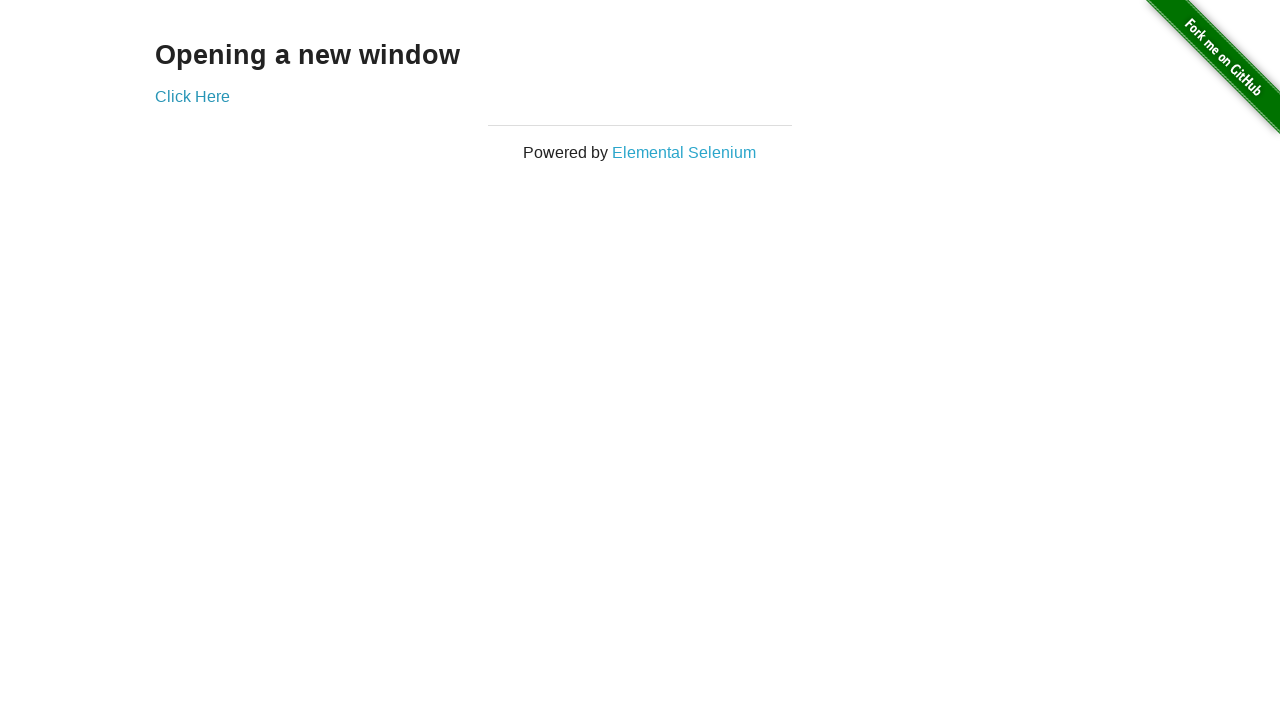

Captured new window/page object
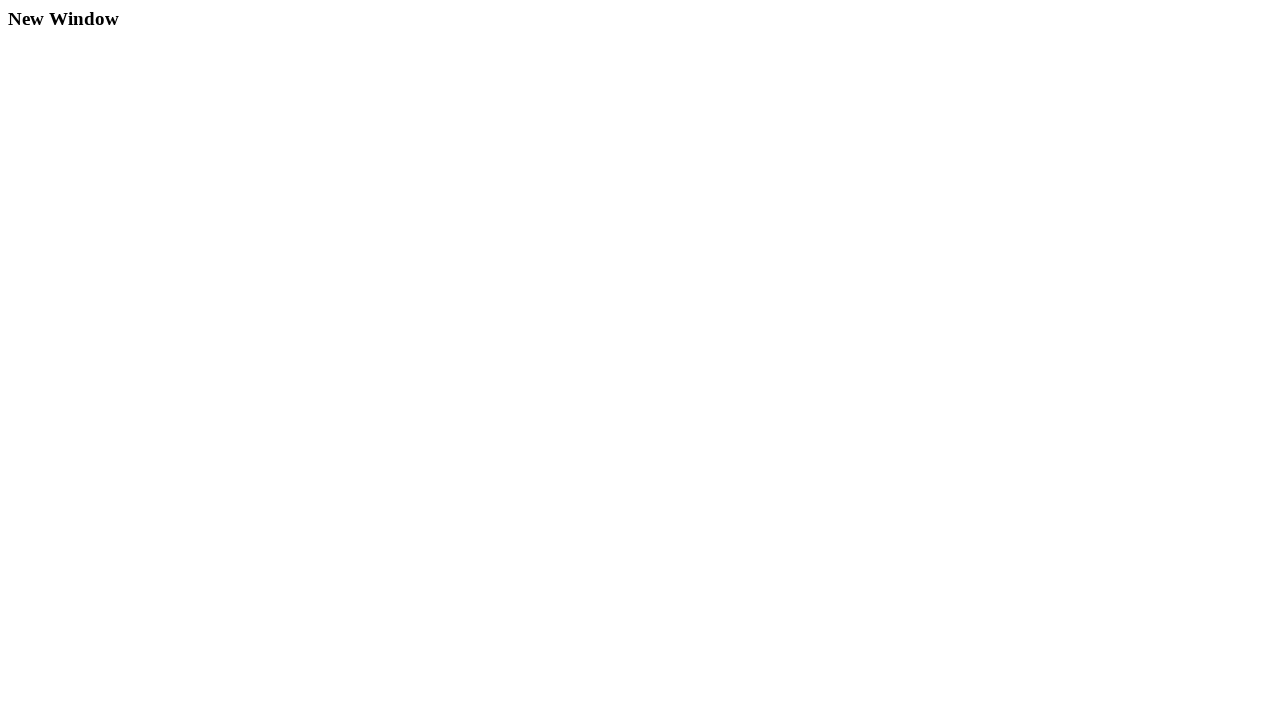

New window loaded successfully
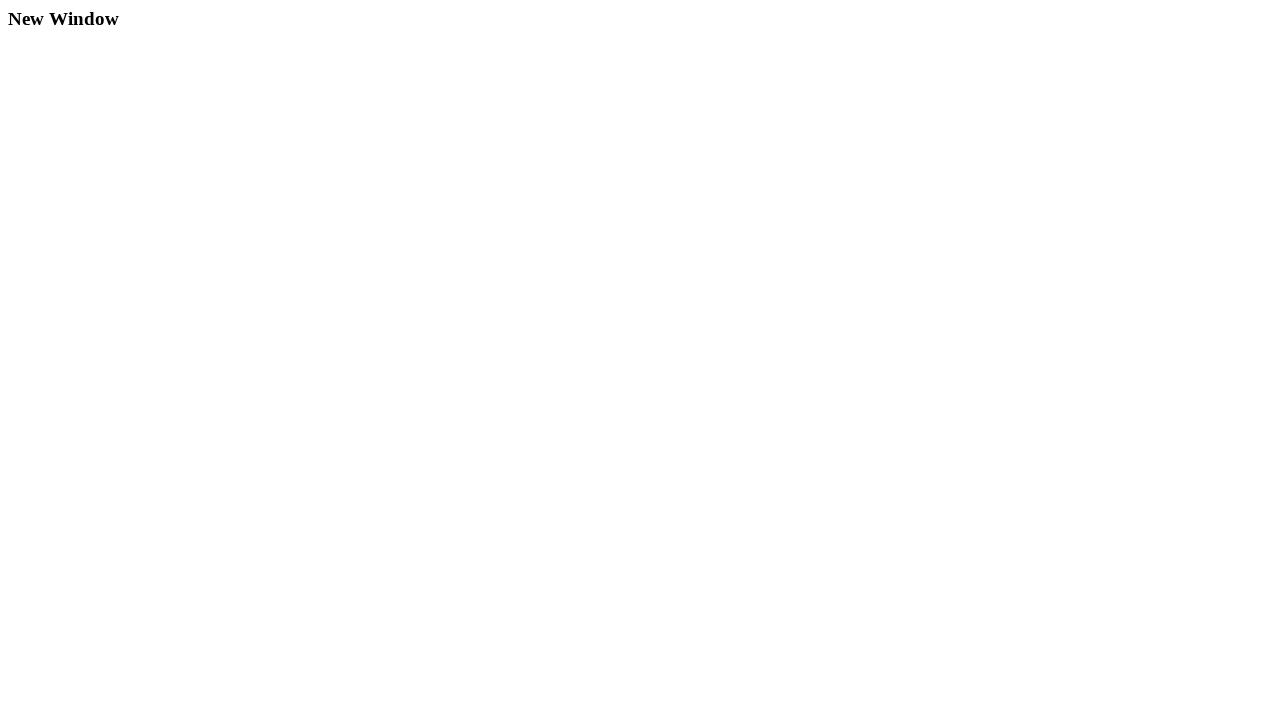

Verified 'New Window' heading is visible in new window
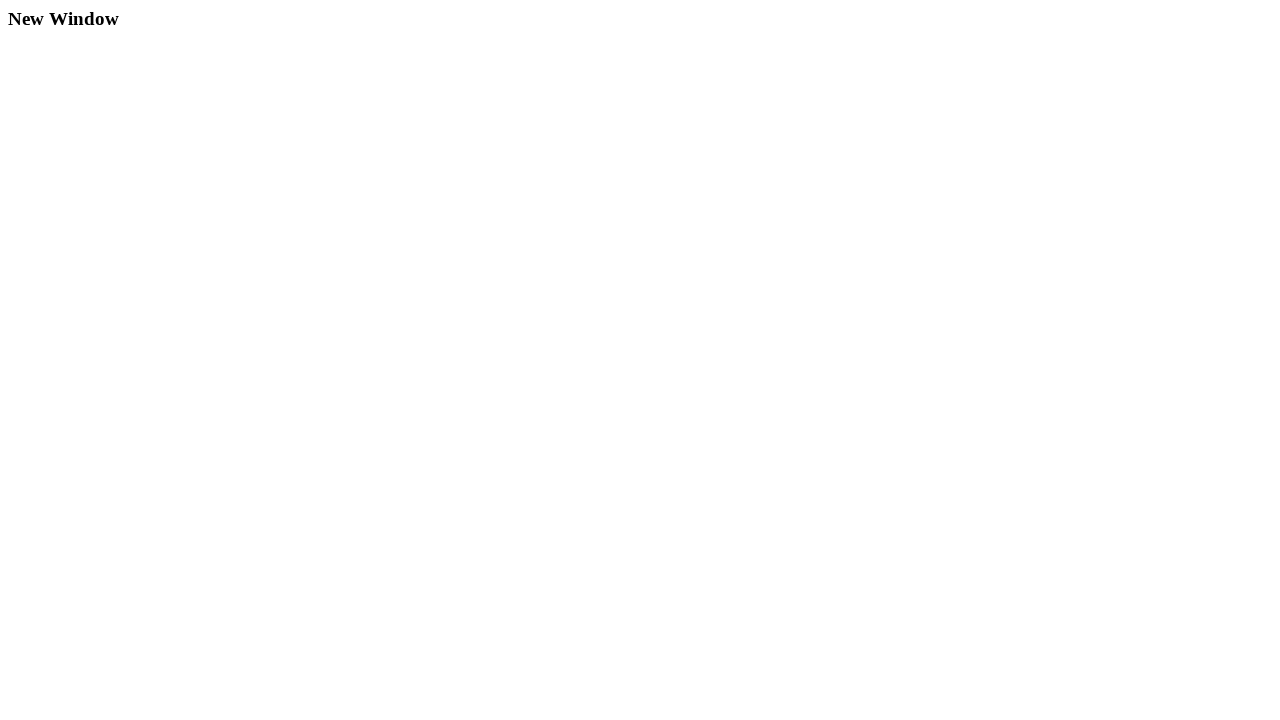

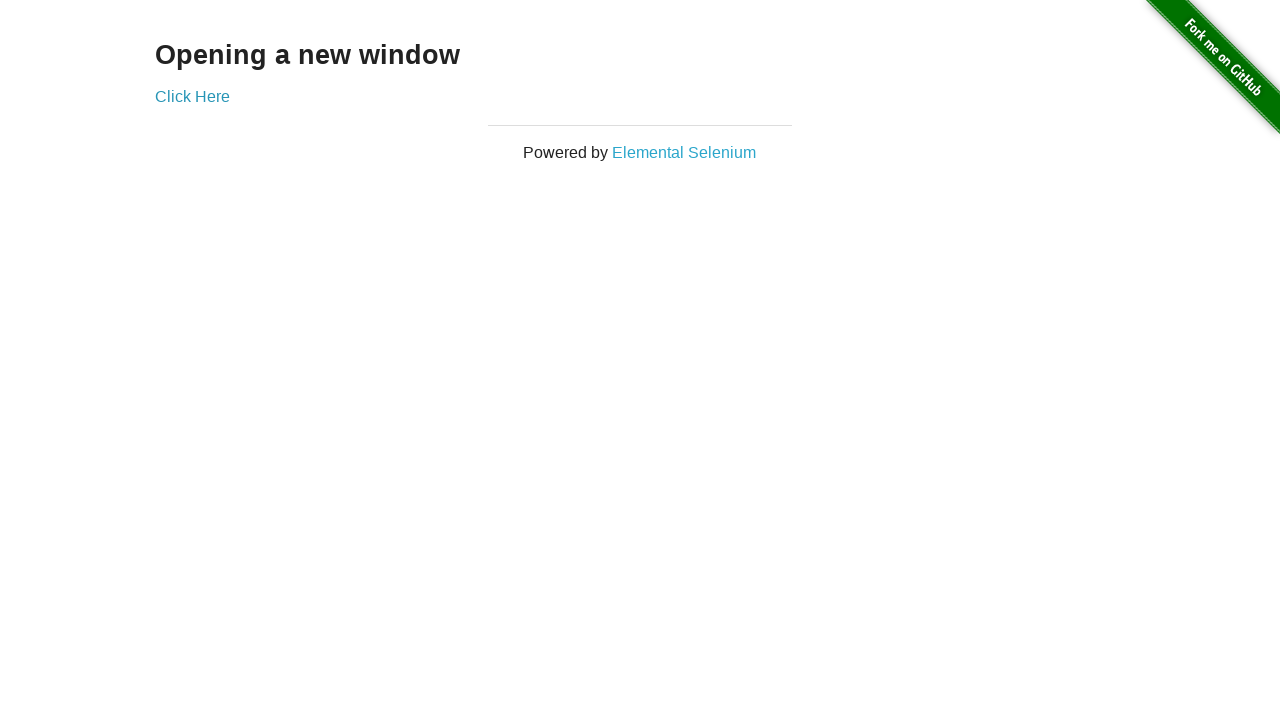